Tests radio button functionality by clicking each enabled radio button and verifying proper selection behavior

Starting URL: https://qa-practice.netlify.app/radiobuttons

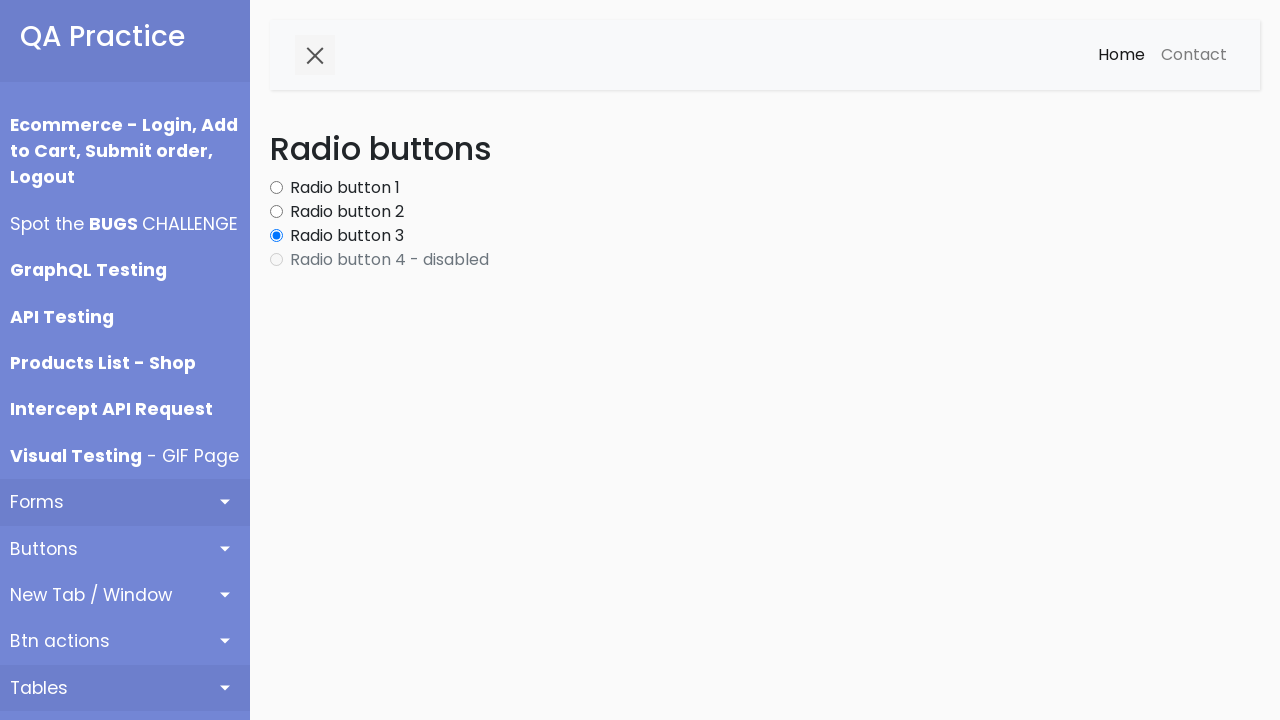

Waited for radio buttons to be present on the page
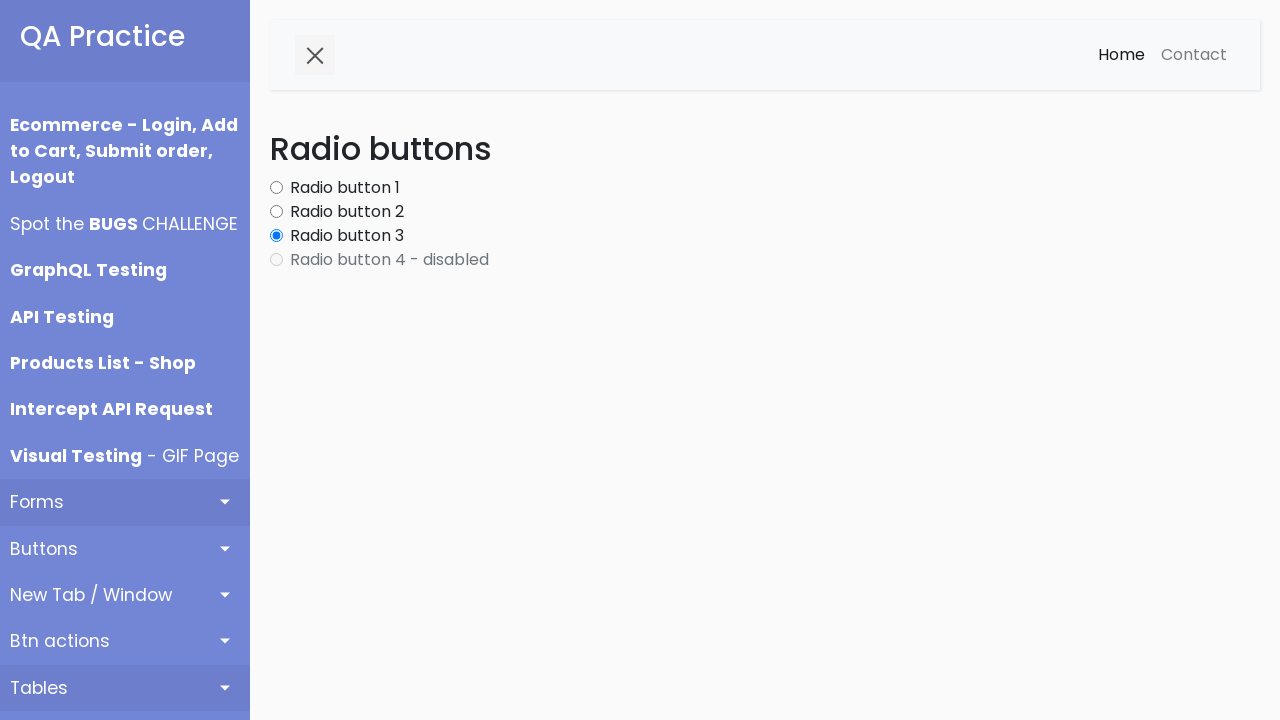

Located all radio button elements
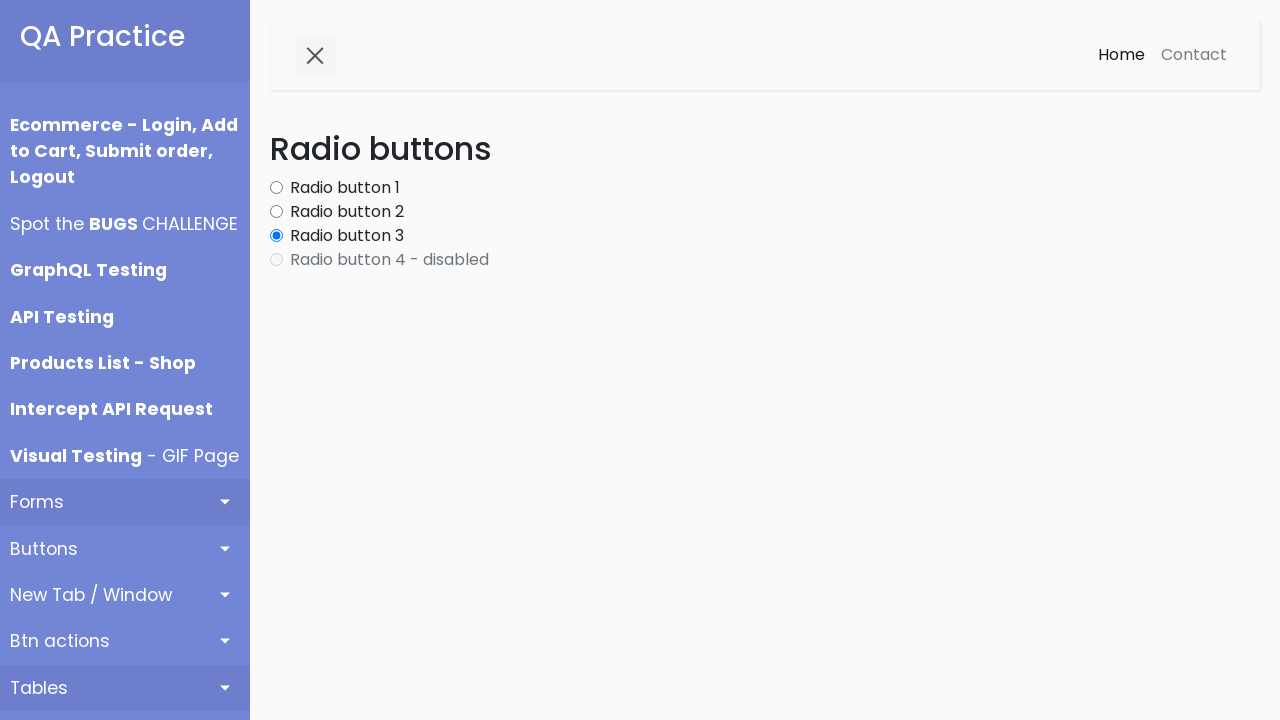

Found 4 radio buttons on the page
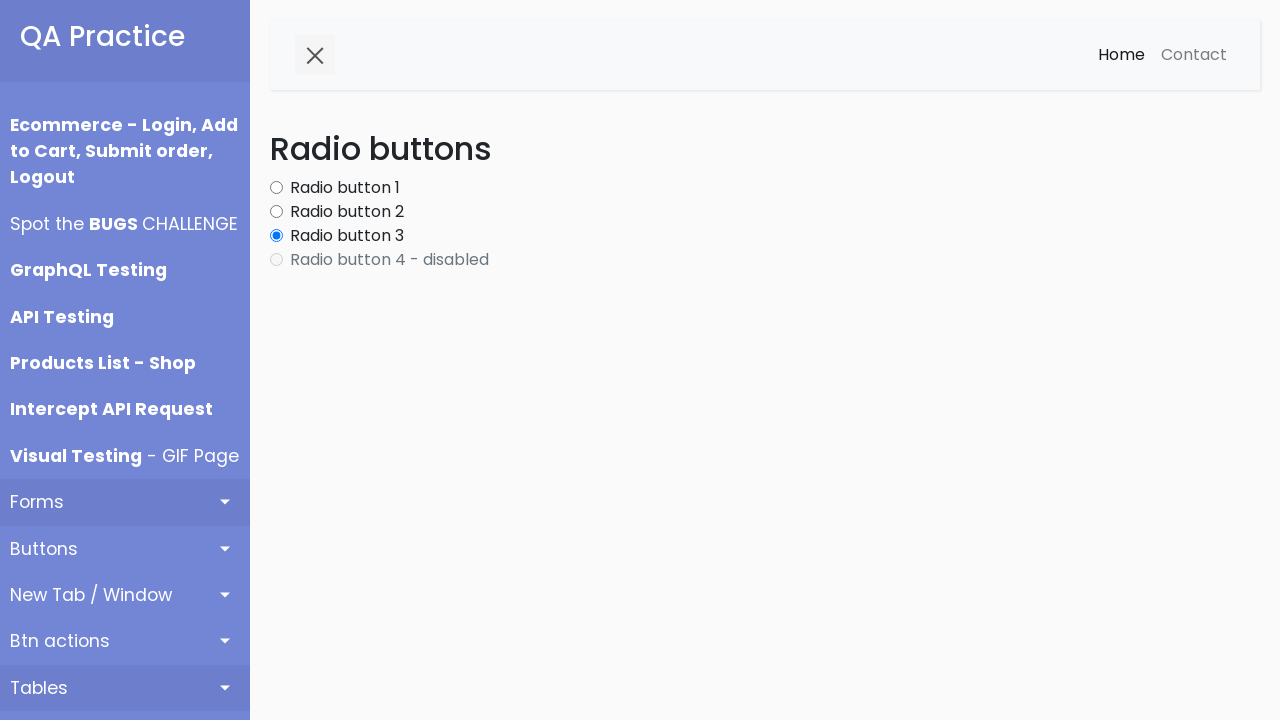

Selected radio button at index 0
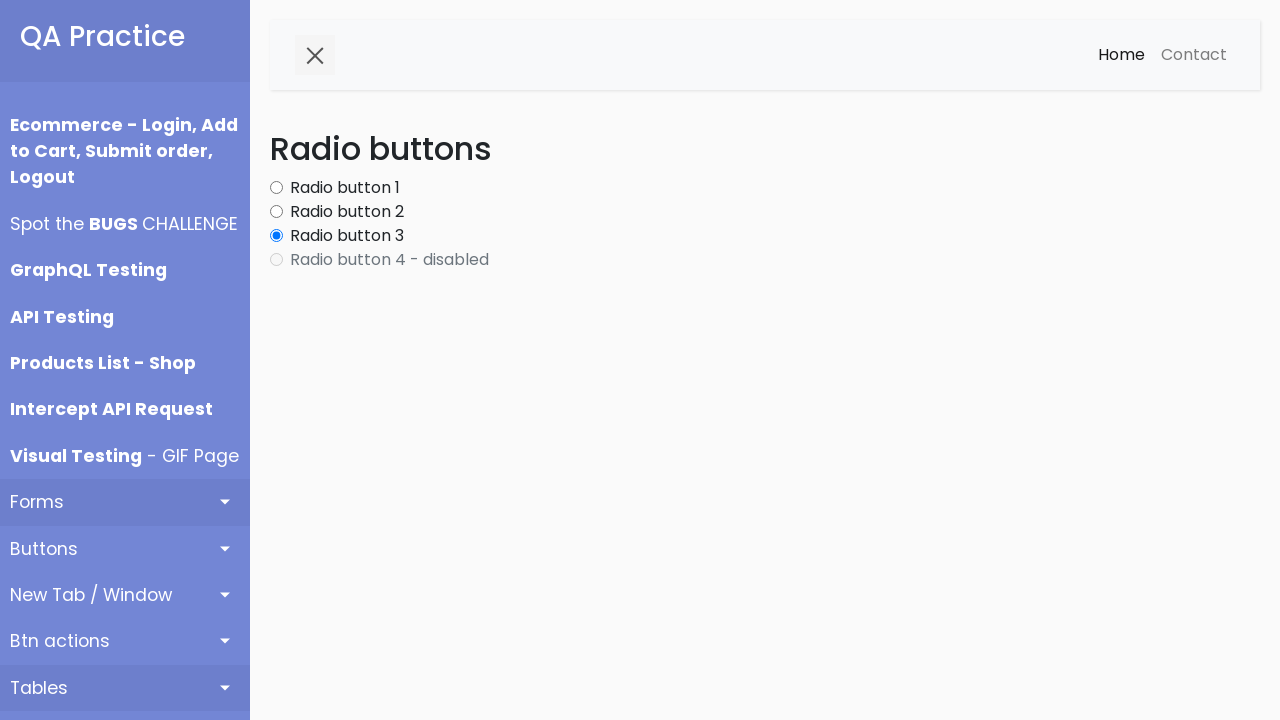

Clicked enabled radio button at index 0 at (276, 188) on #content input[type='radio'] >> nth=0
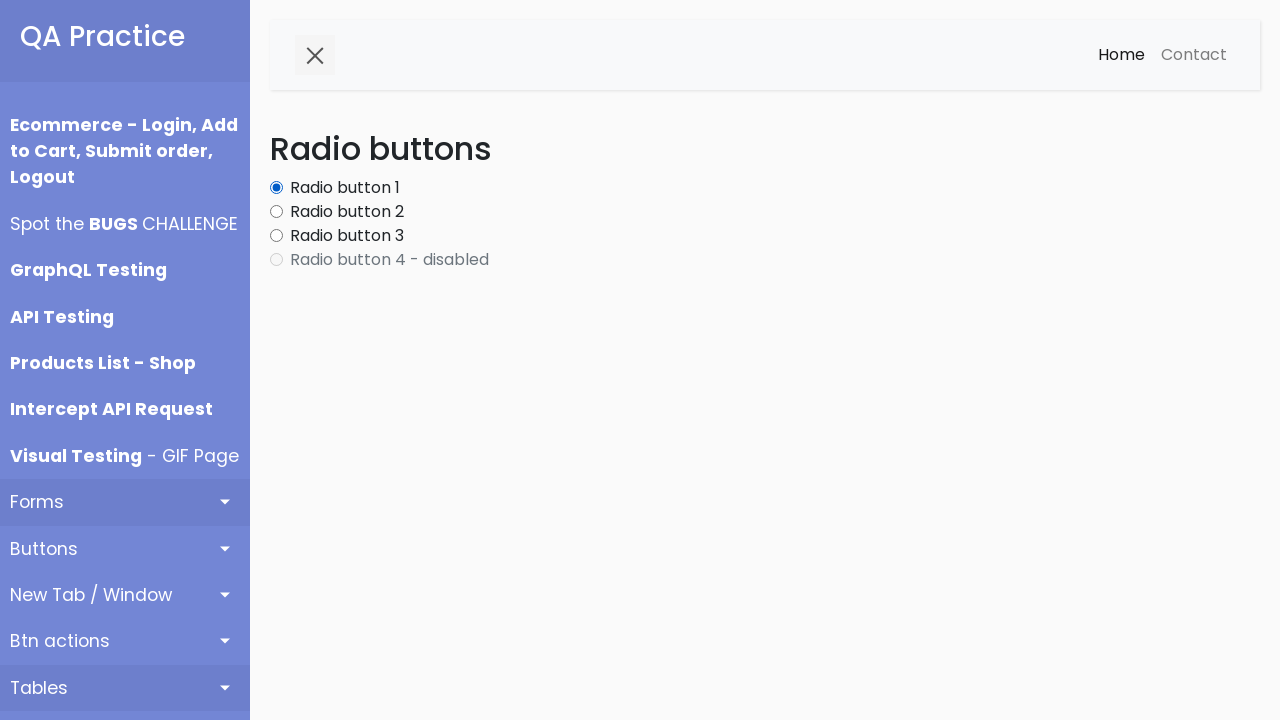

Waited 200ms for radio button selection to register
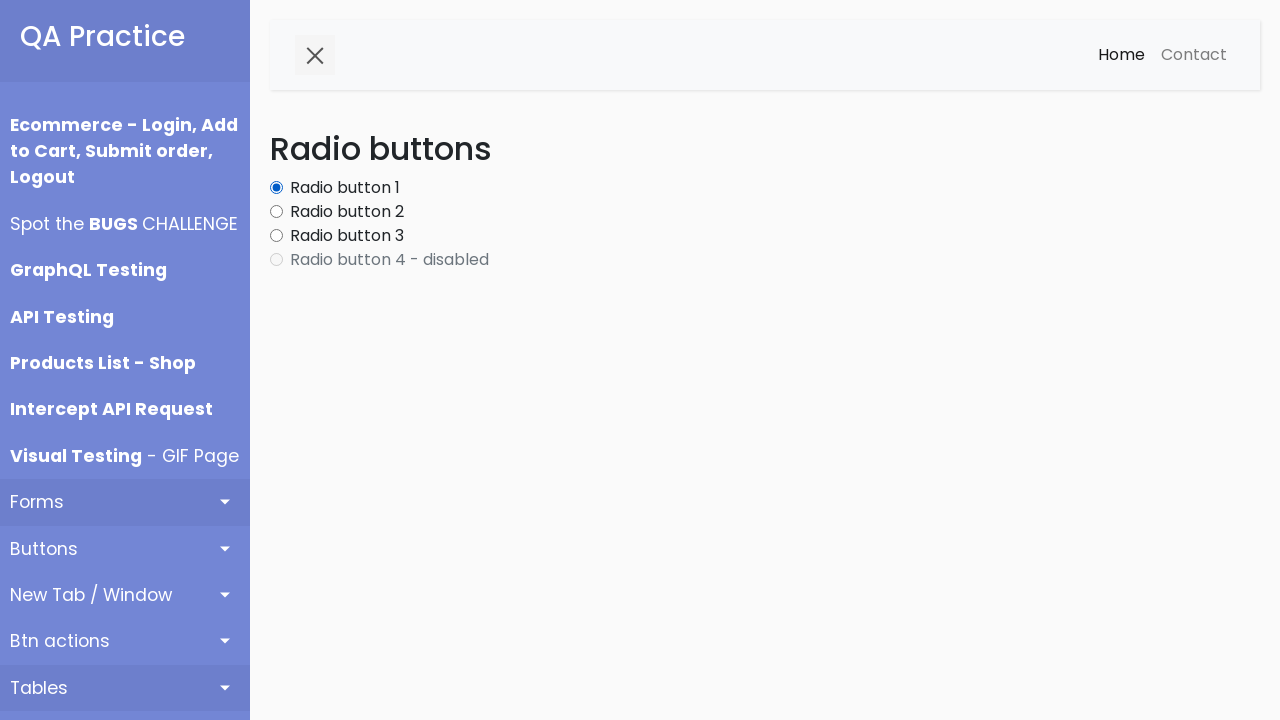

Selected radio button at index 1
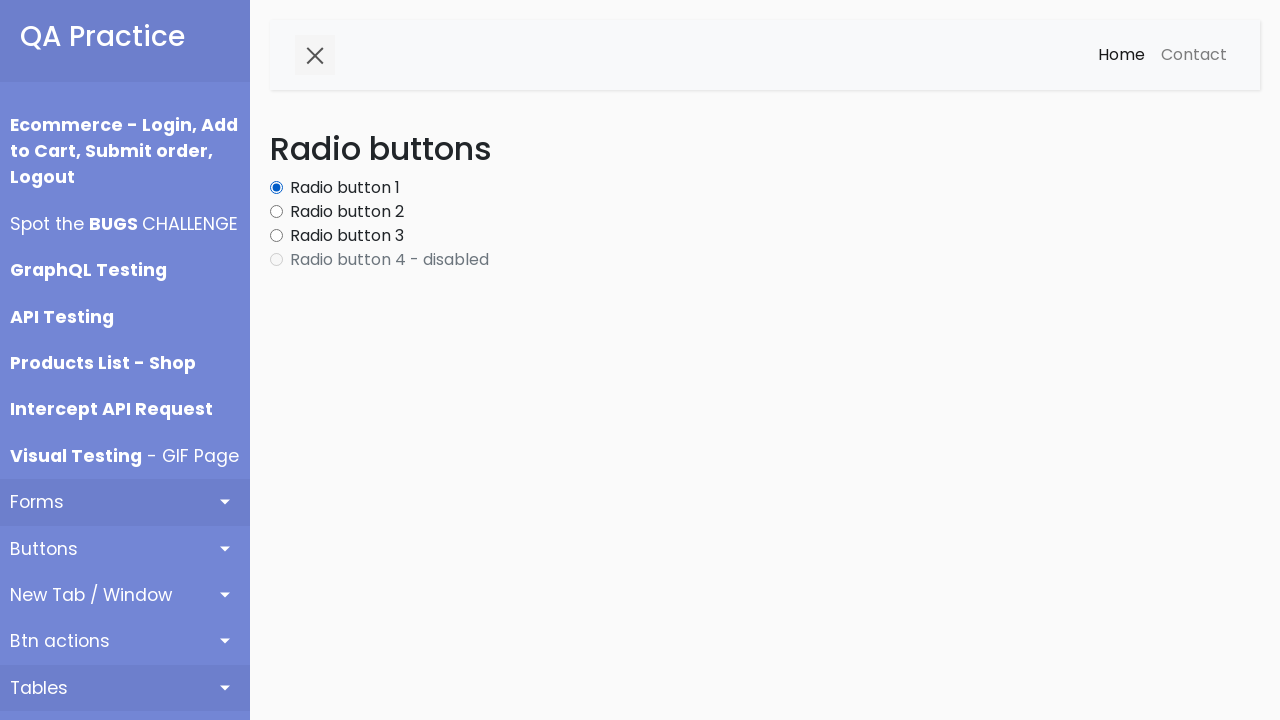

Clicked enabled radio button at index 1 at (276, 212) on #content input[type='radio'] >> nth=1
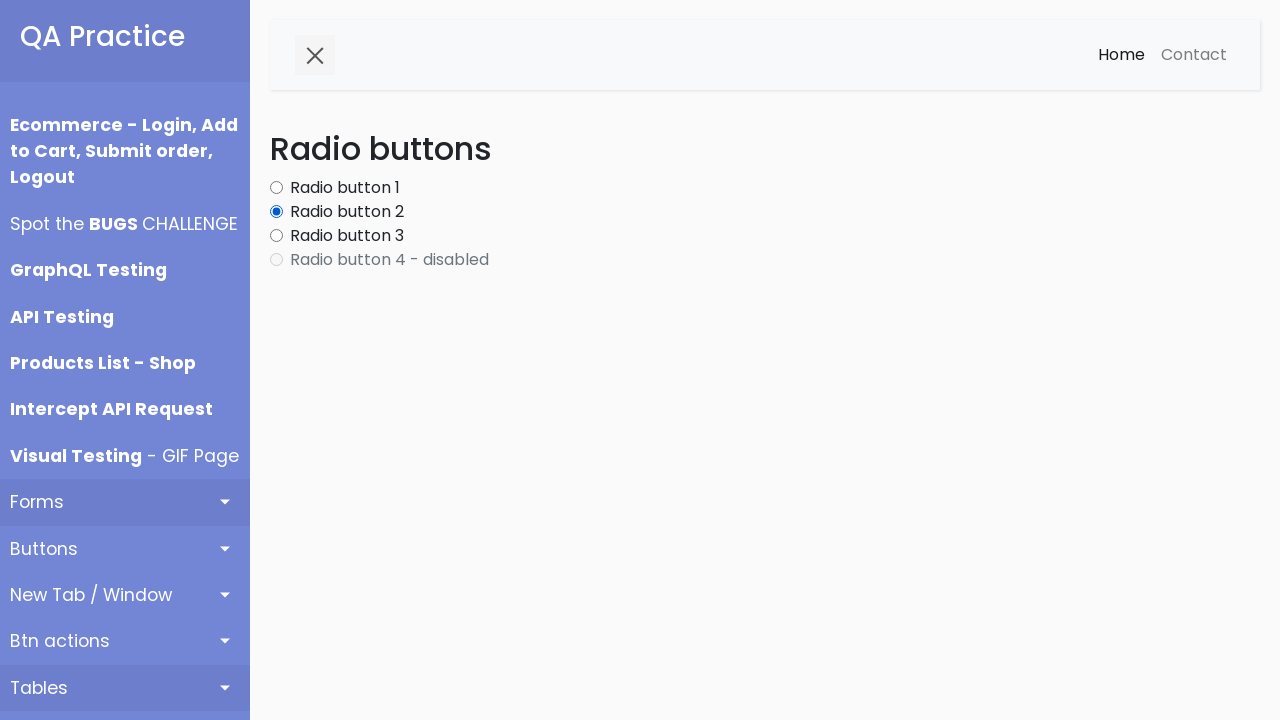

Waited 200ms for radio button selection to register
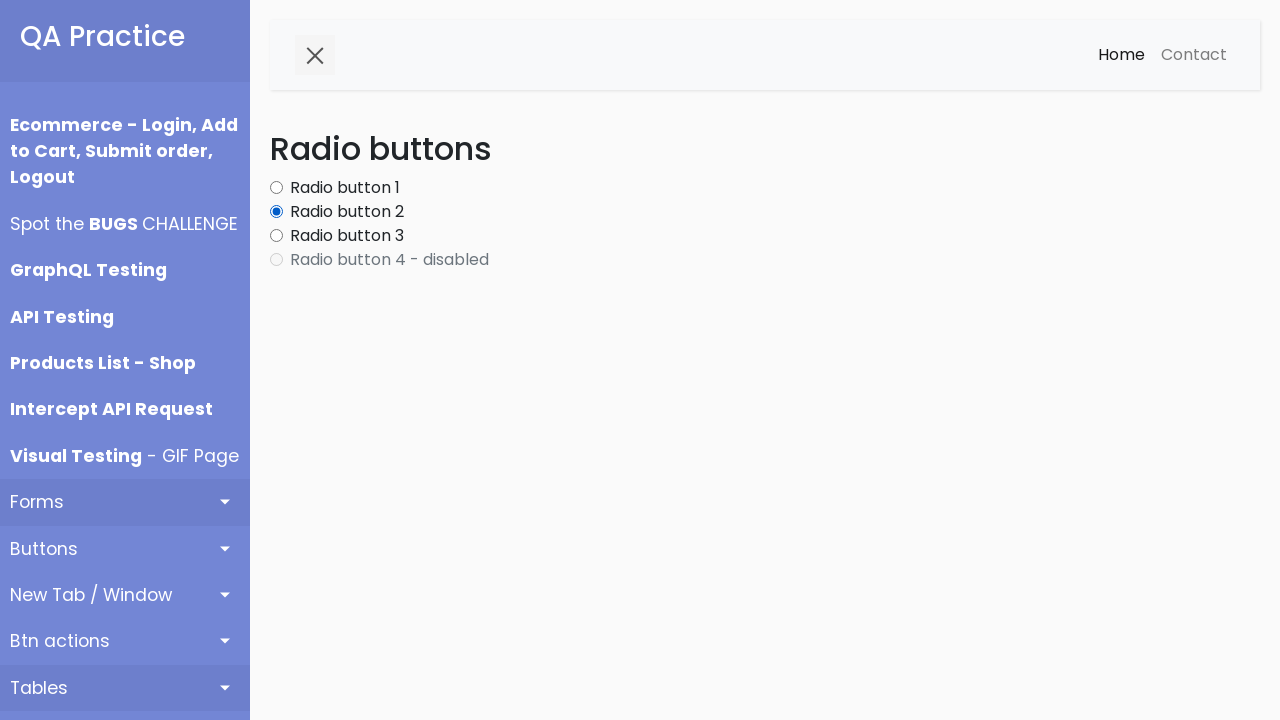

Selected radio button at index 2
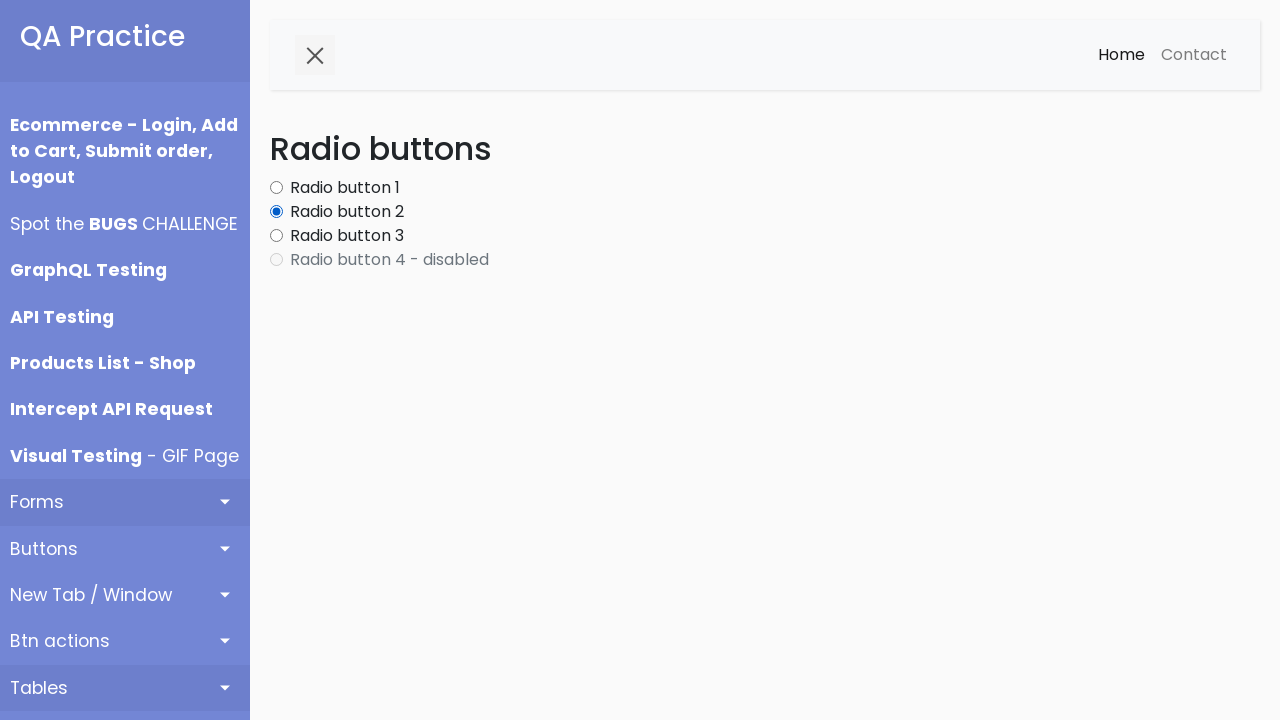

Clicked enabled radio button at index 2 at (276, 236) on #content input[type='radio'] >> nth=2
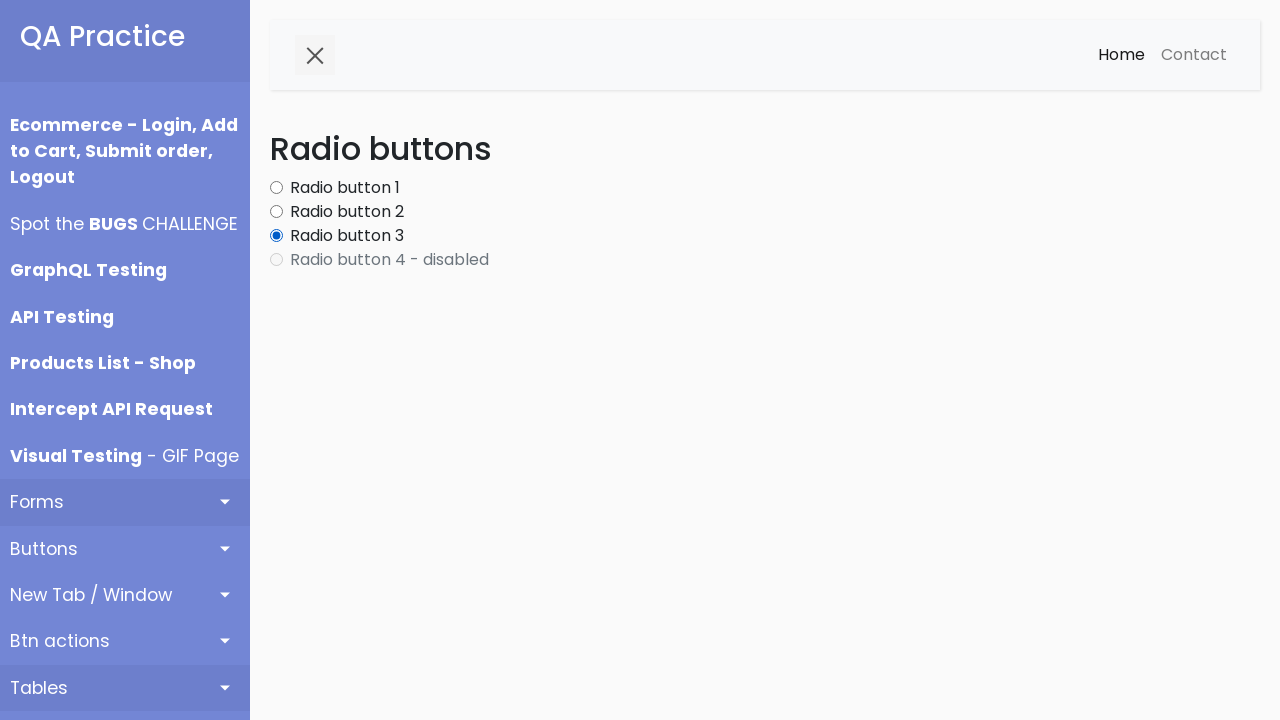

Waited 200ms for radio button selection to register
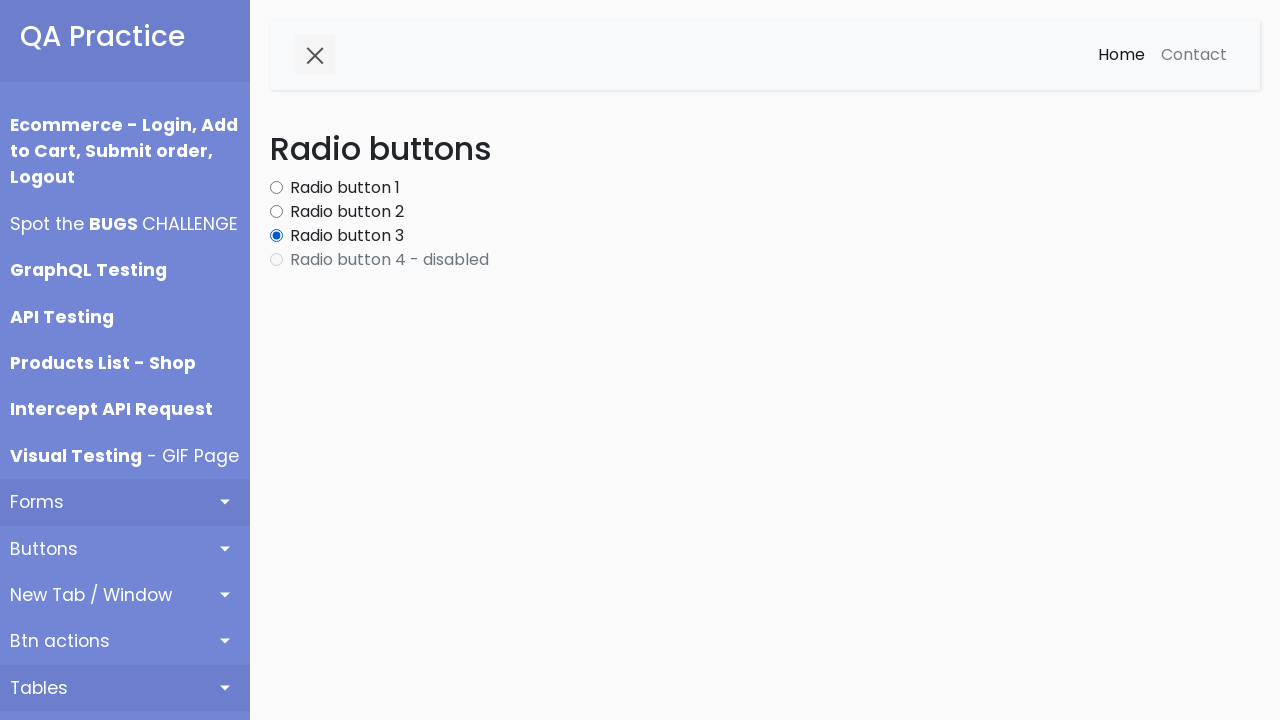

Selected radio button at index 3
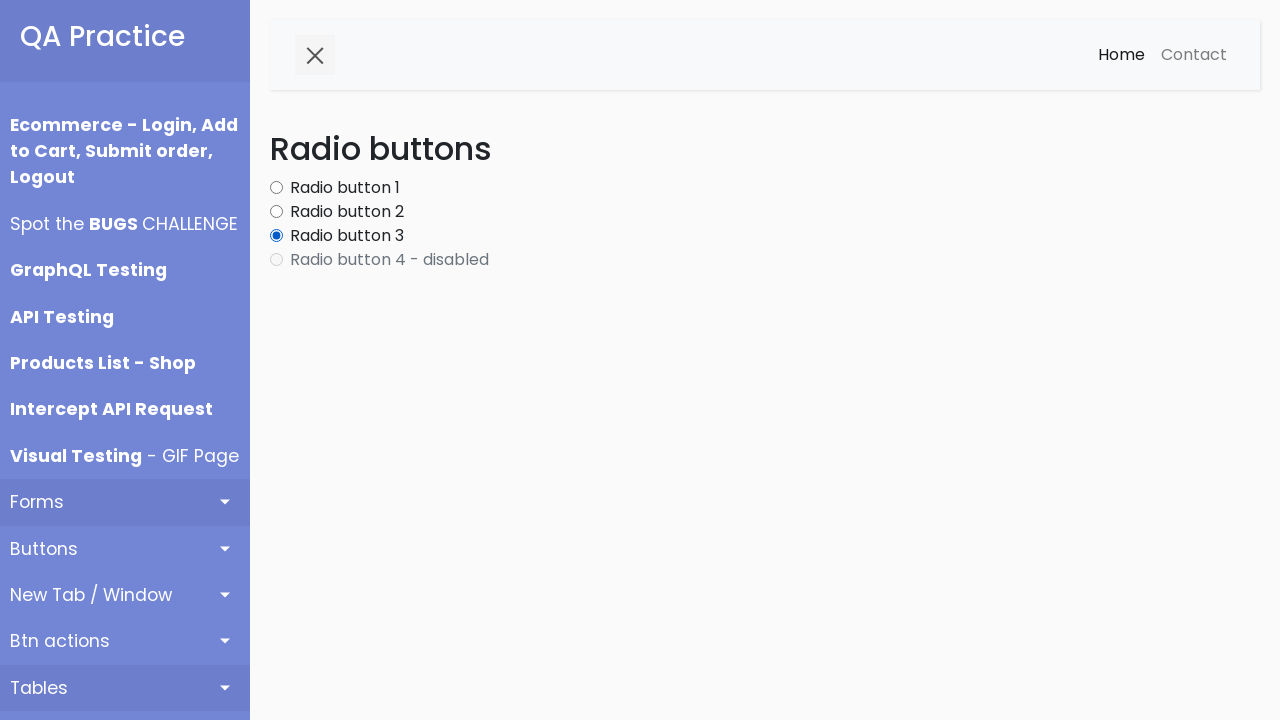

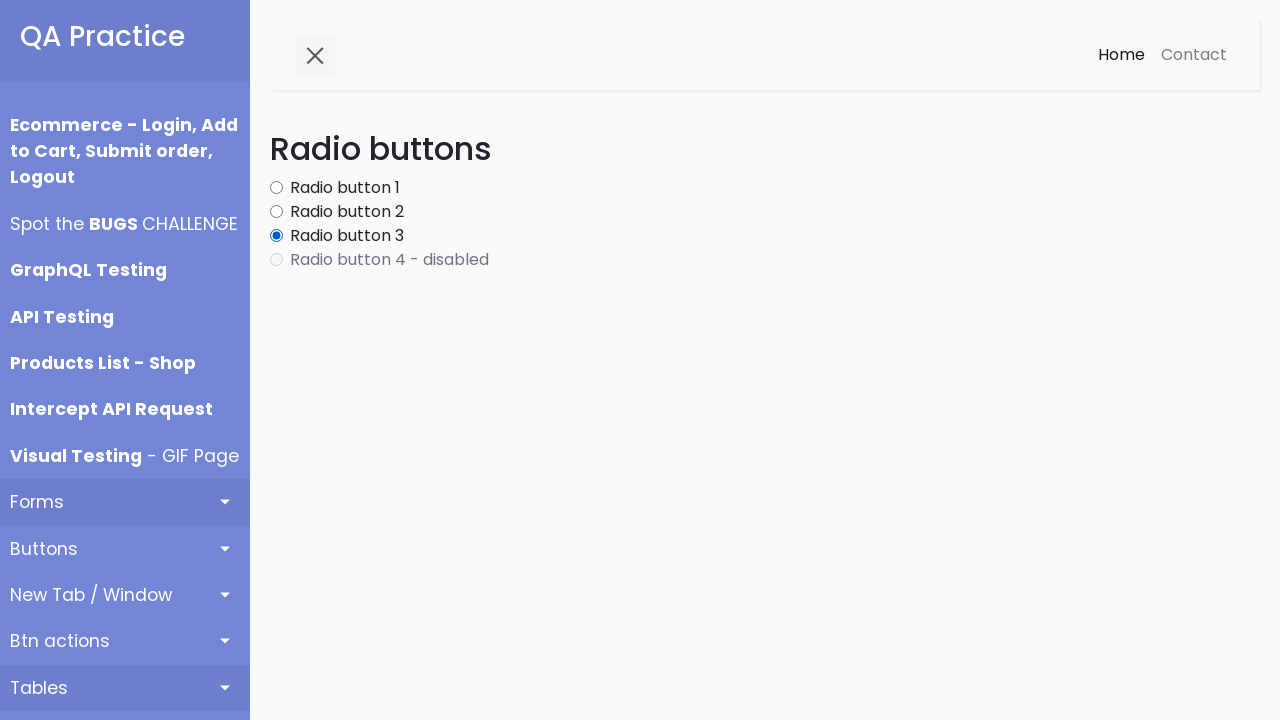